Tests scrolling functionality on a practice automation page by scrolling the window and then scrolling within a fixed table element to verify table data is accessible

Starting URL: https://rahulshettyacademy.com/AutomationPractice/

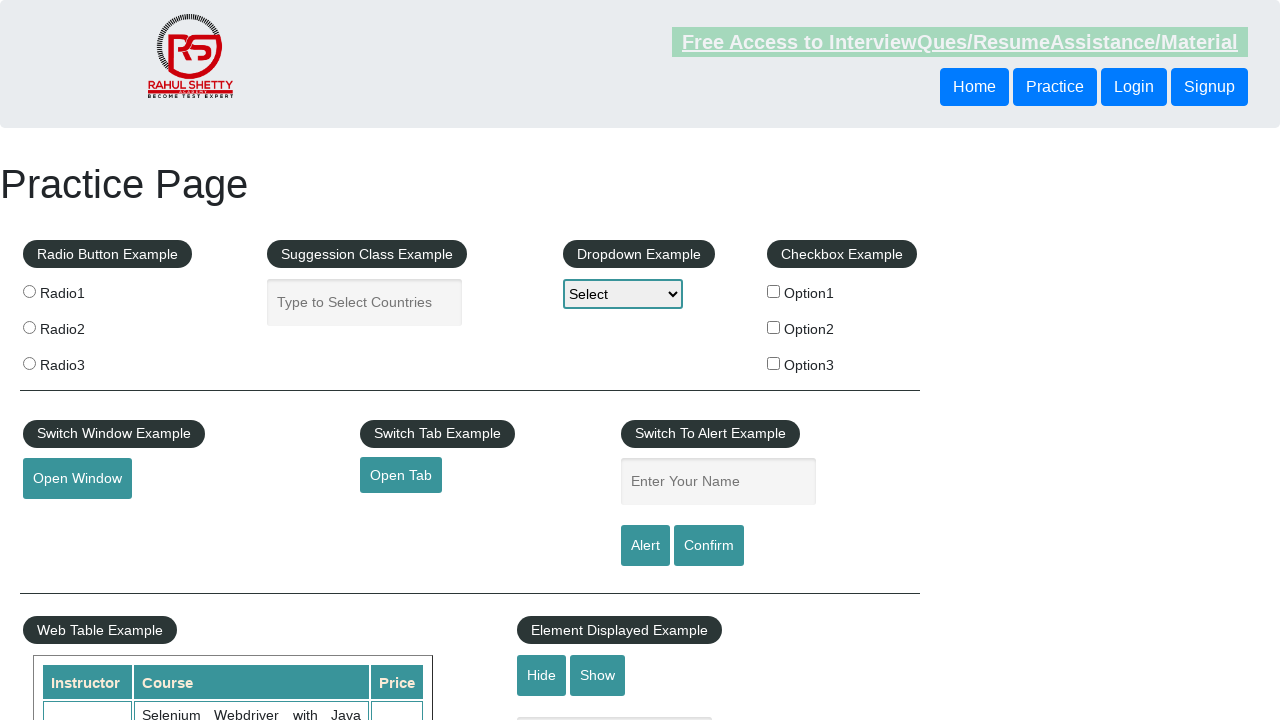

Scrolled window down by 500 pixels
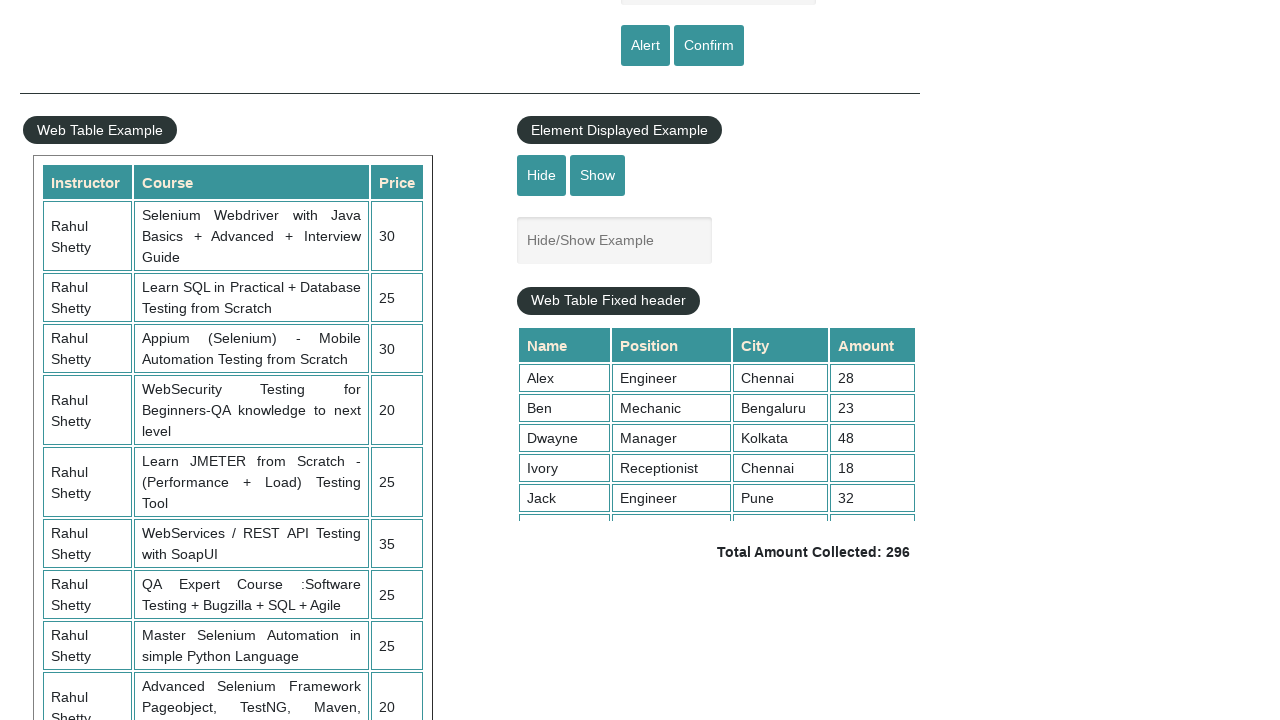

Waited 1 second for window scroll to complete
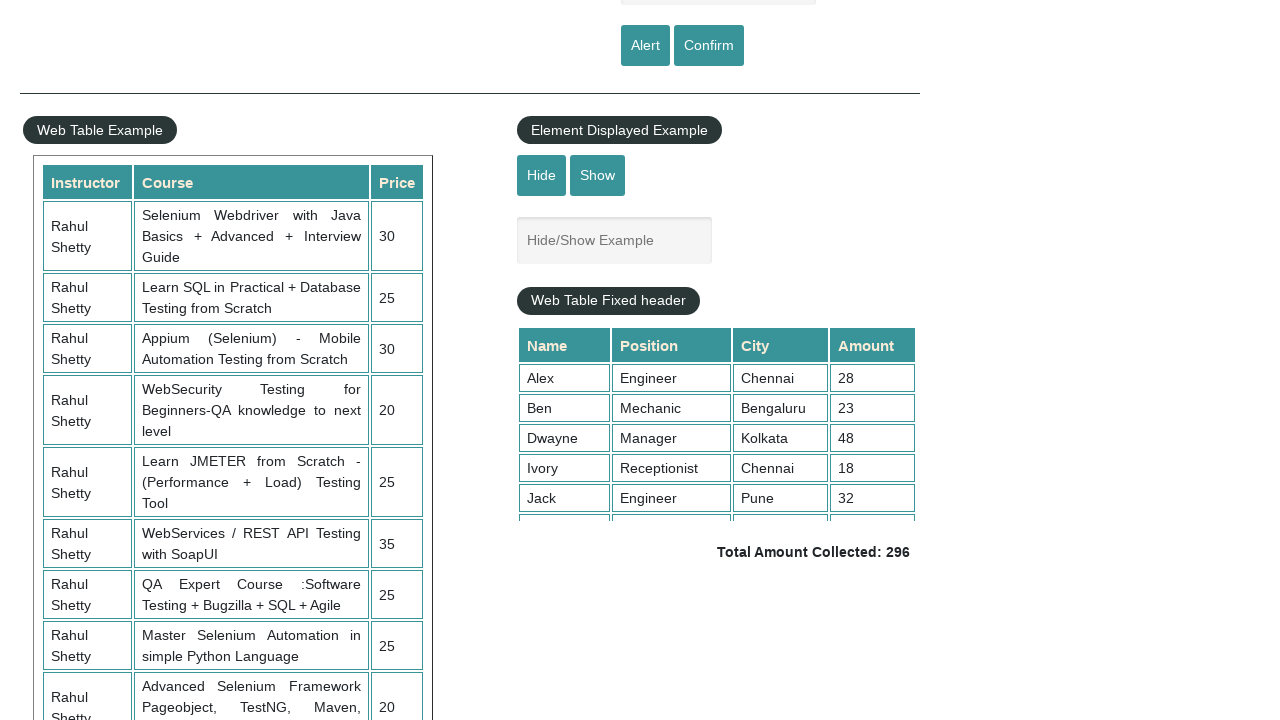

Scrolled fixed table element down by 5000 pixels
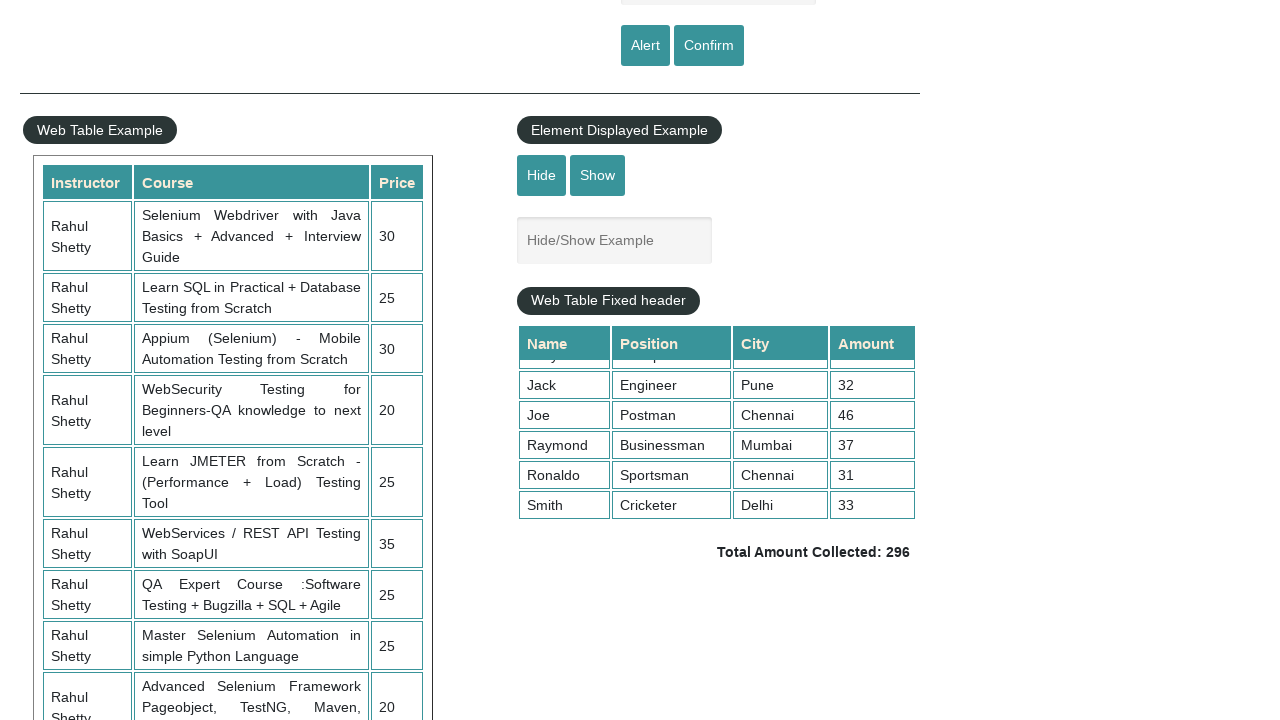

Waited 1 second for table scroll to complete
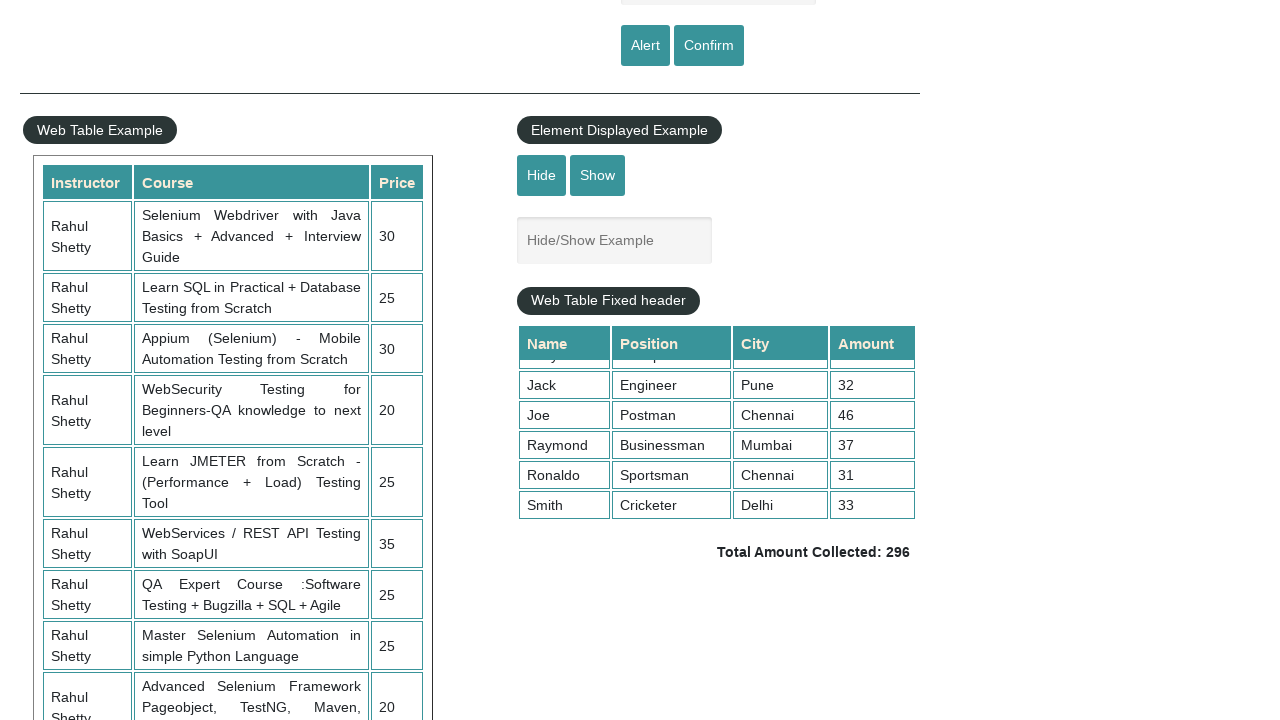

Verified table data is accessible by waiting for table cells to load
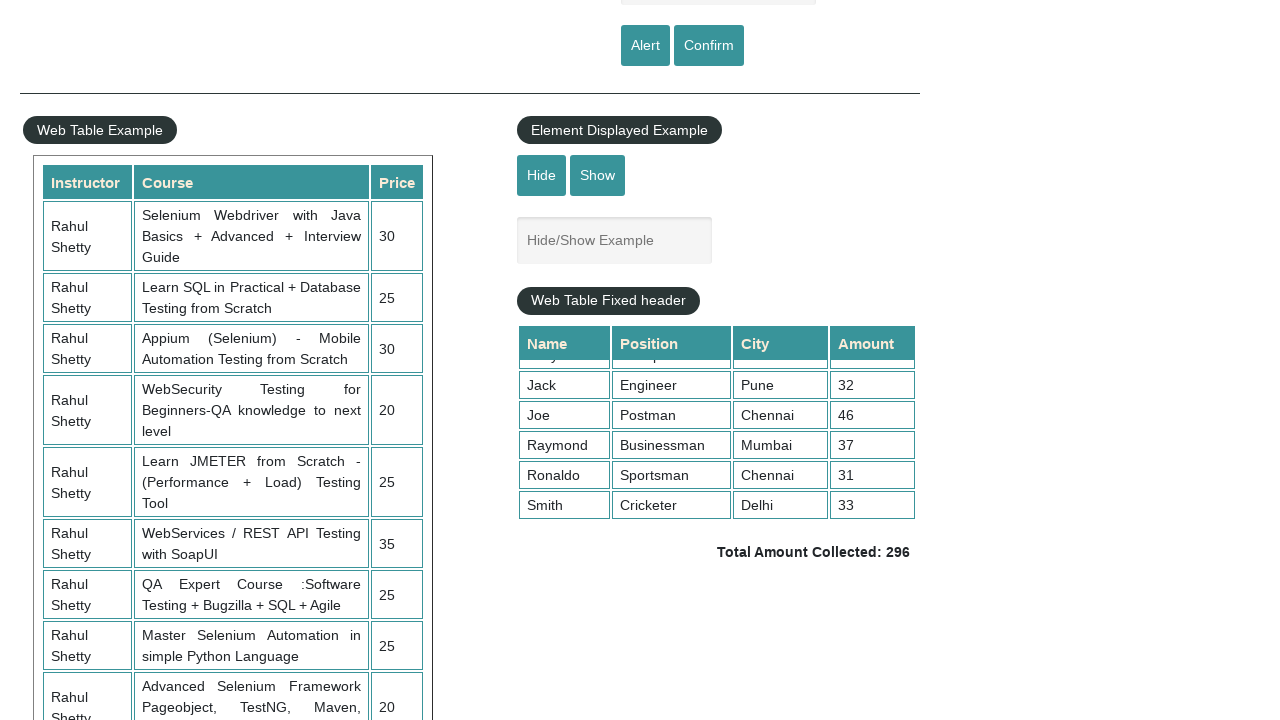

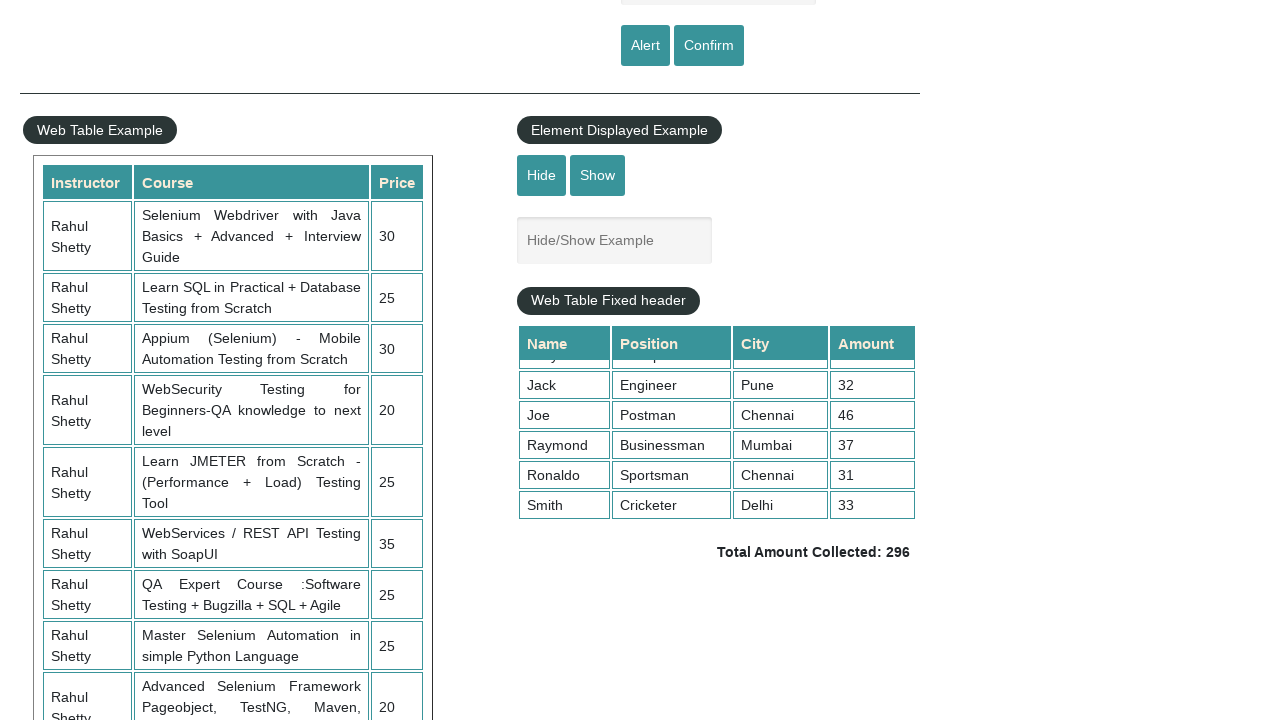